Tests that validation error appears when entering an invalid email format in the login form.

Starting URL: https://d2pbh2fudgytg0.cloudfront.net/login

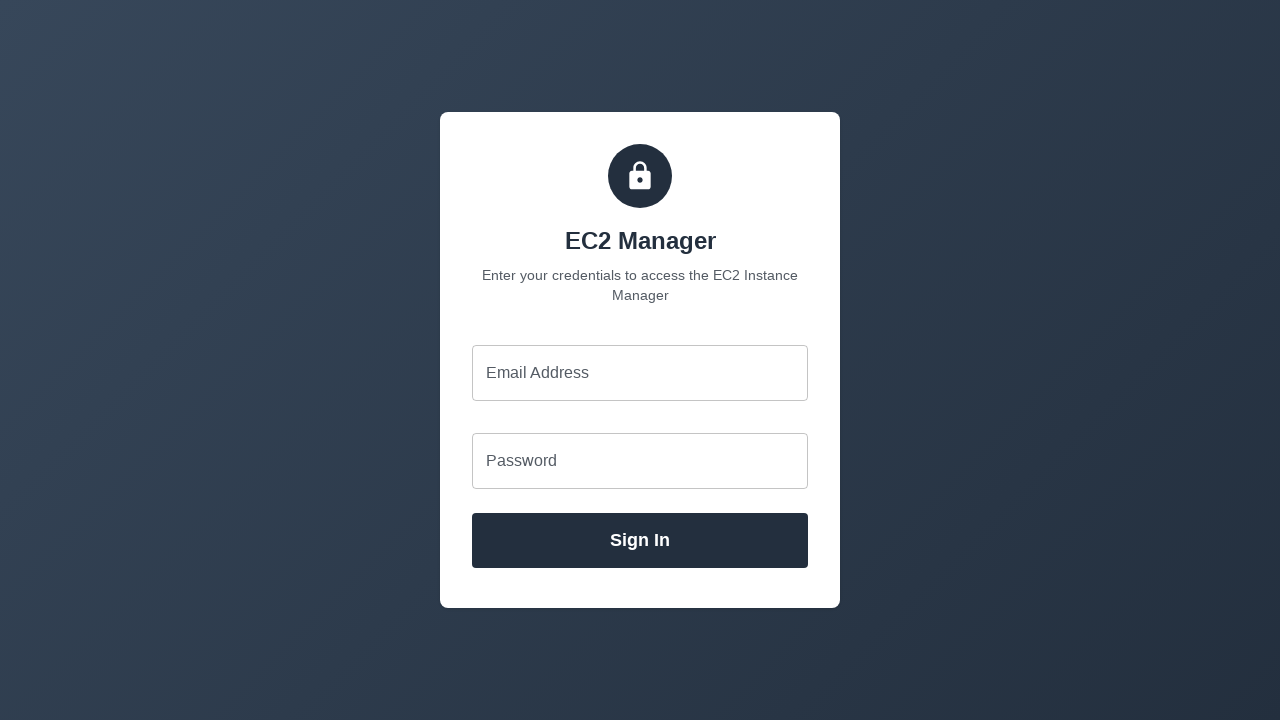

Login page loaded and network idle
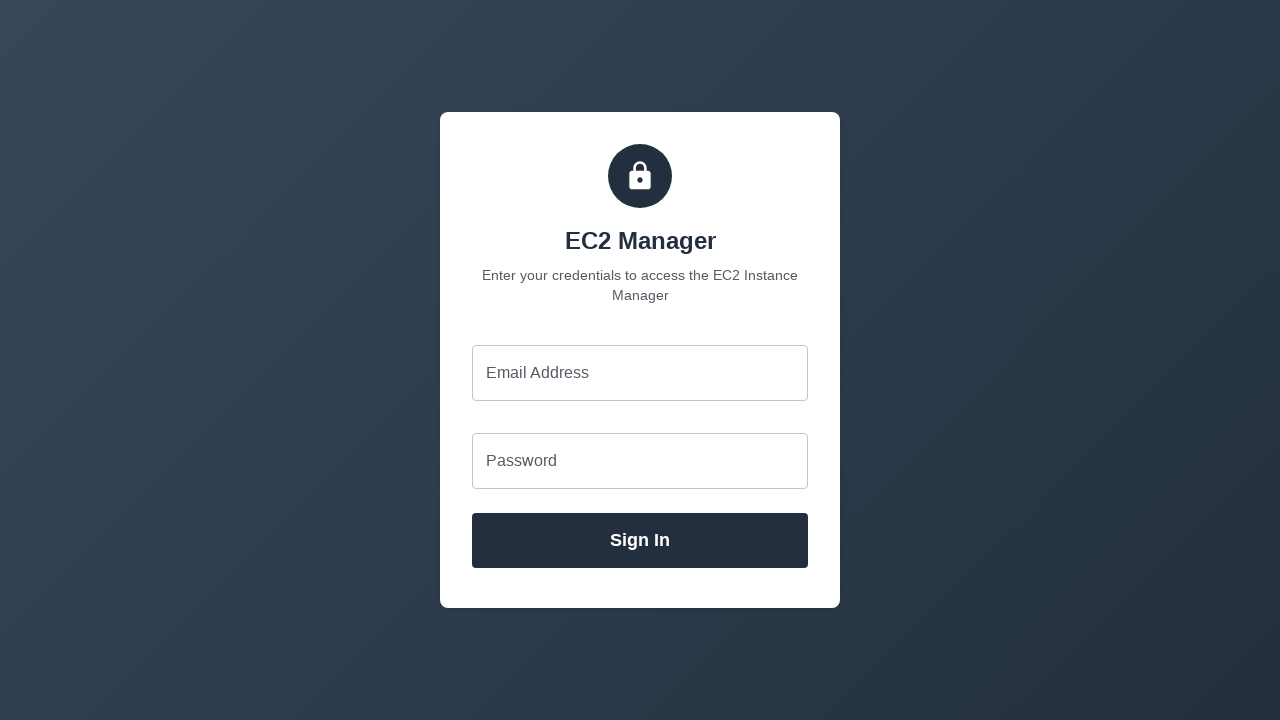

Entered invalid email format 'invalid-email' in email field on role=textbox[name=/email address/i]
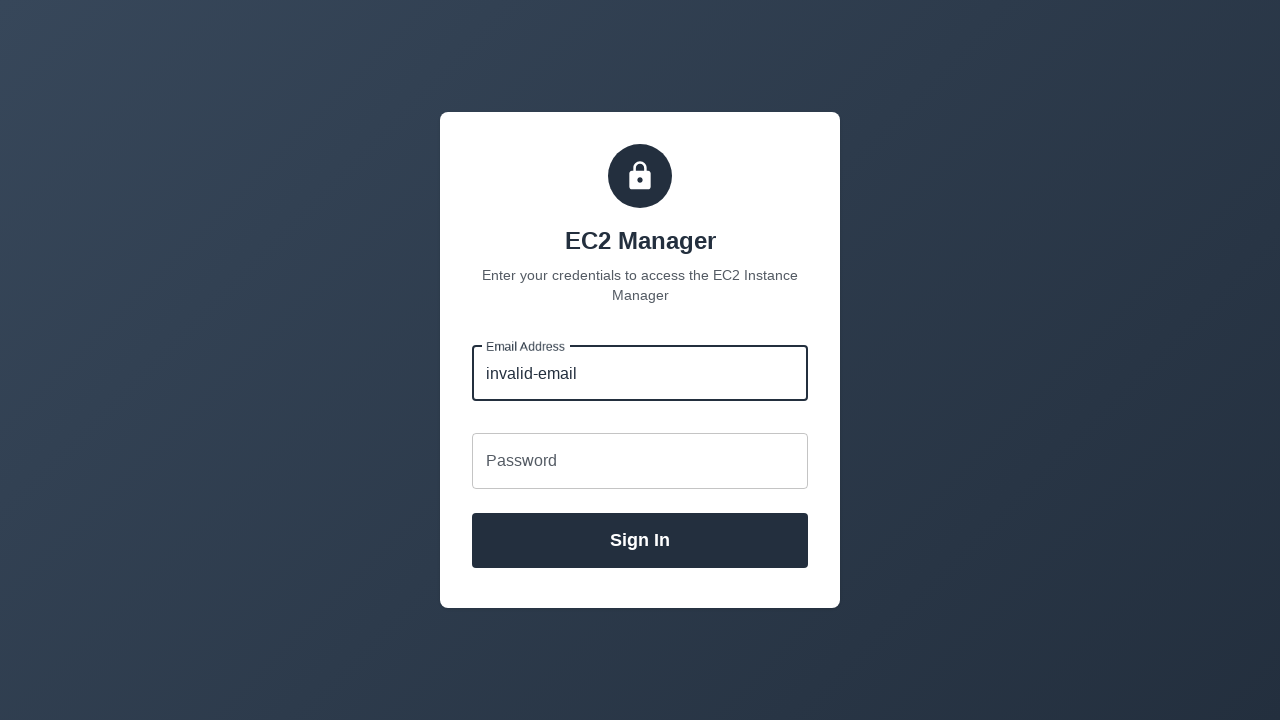

Entered password in password field on input[type='password']
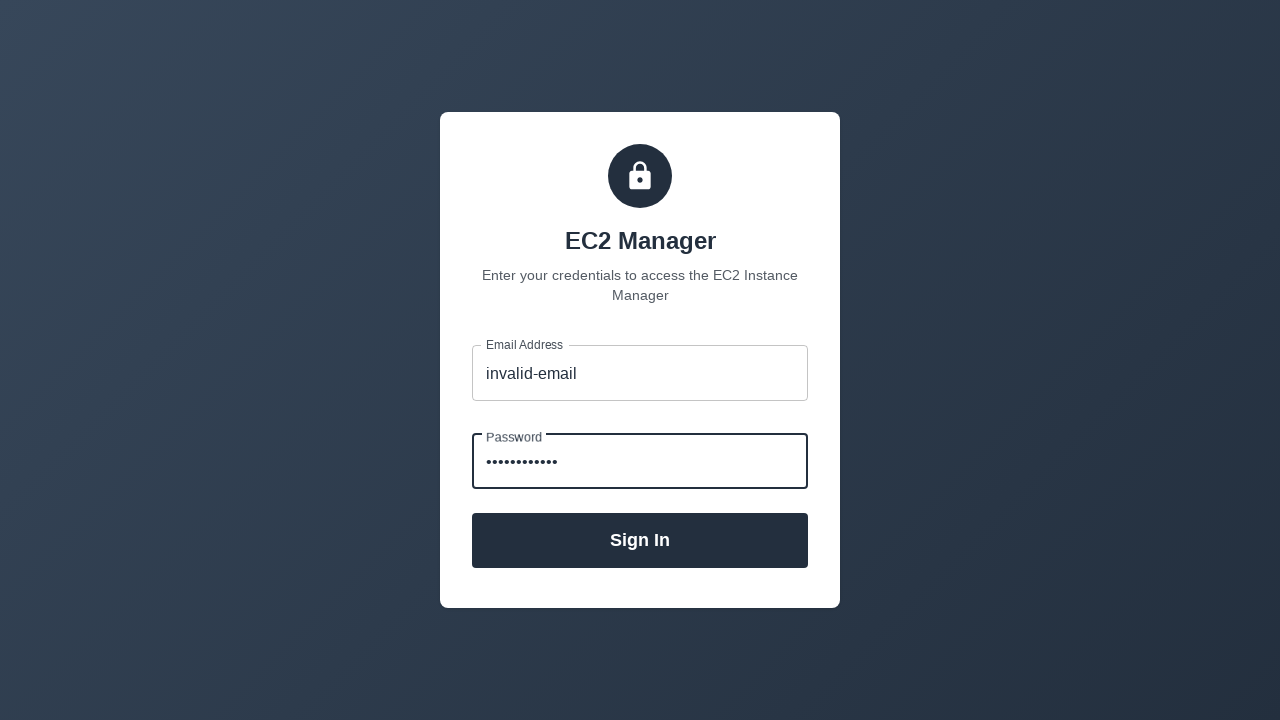

Clicked Sign In button at (640, 541) on role=button[name=/sign in/i]
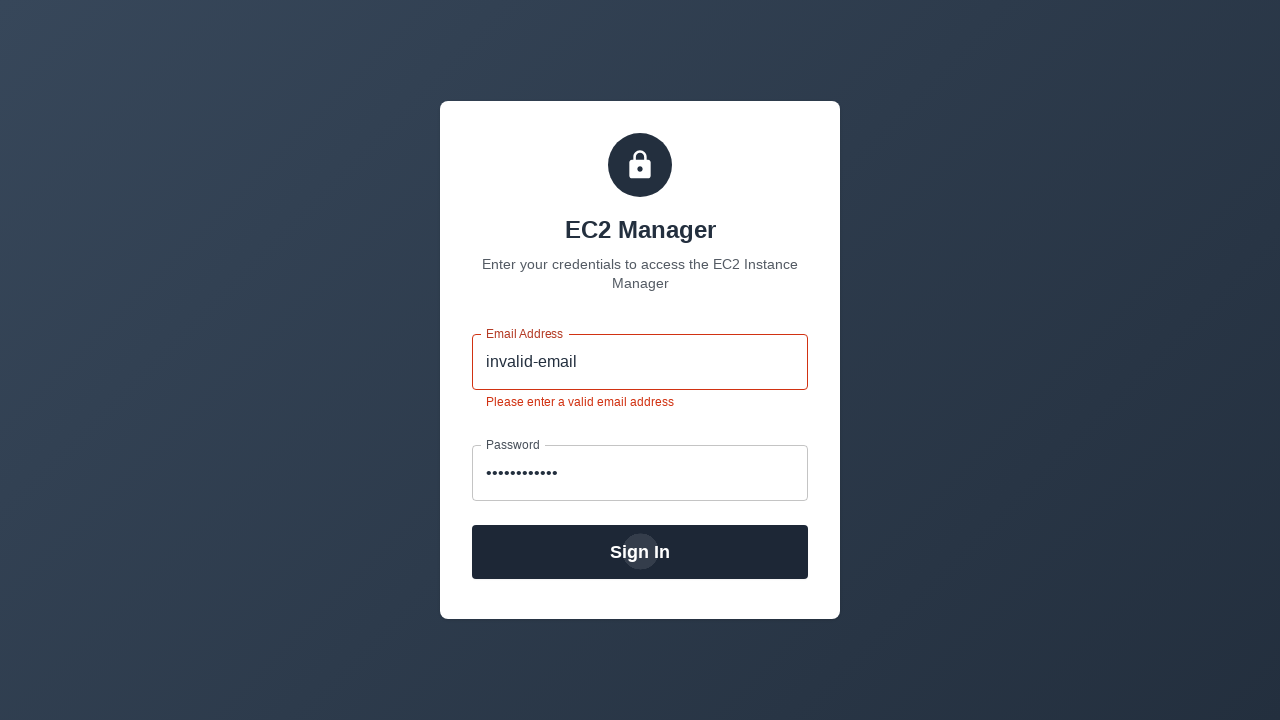

Validation error message appeared for invalid email format
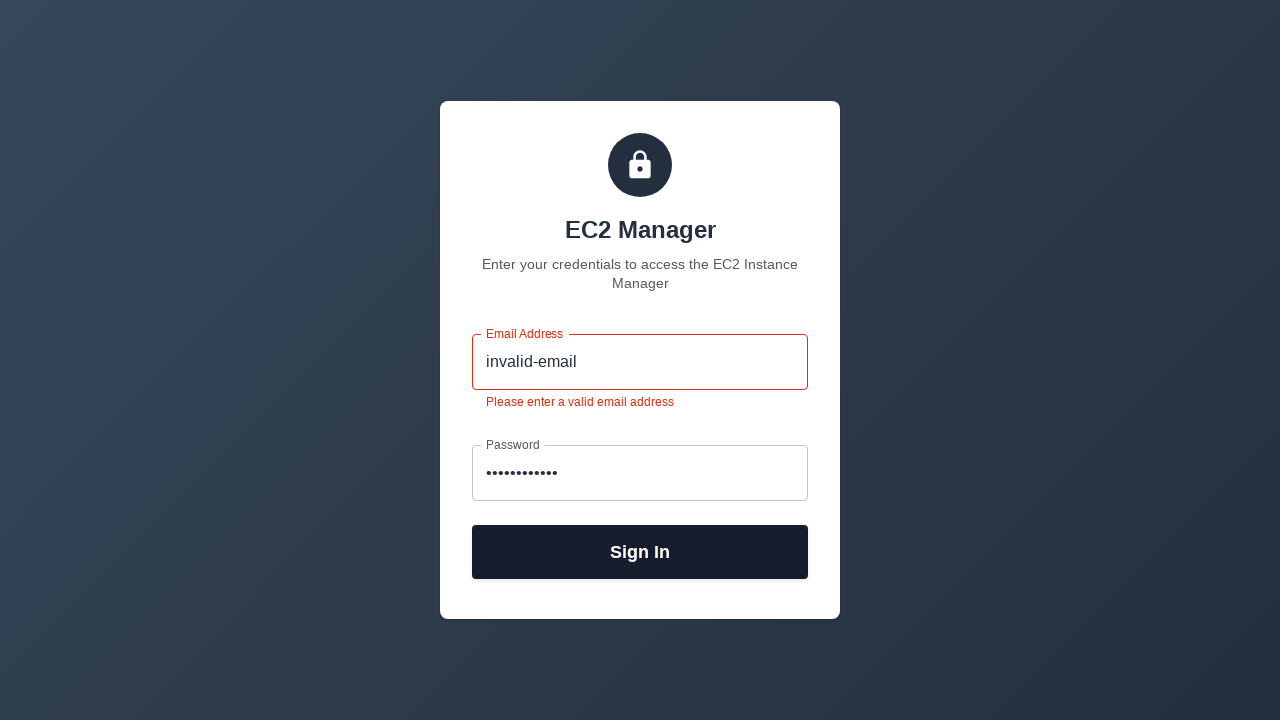

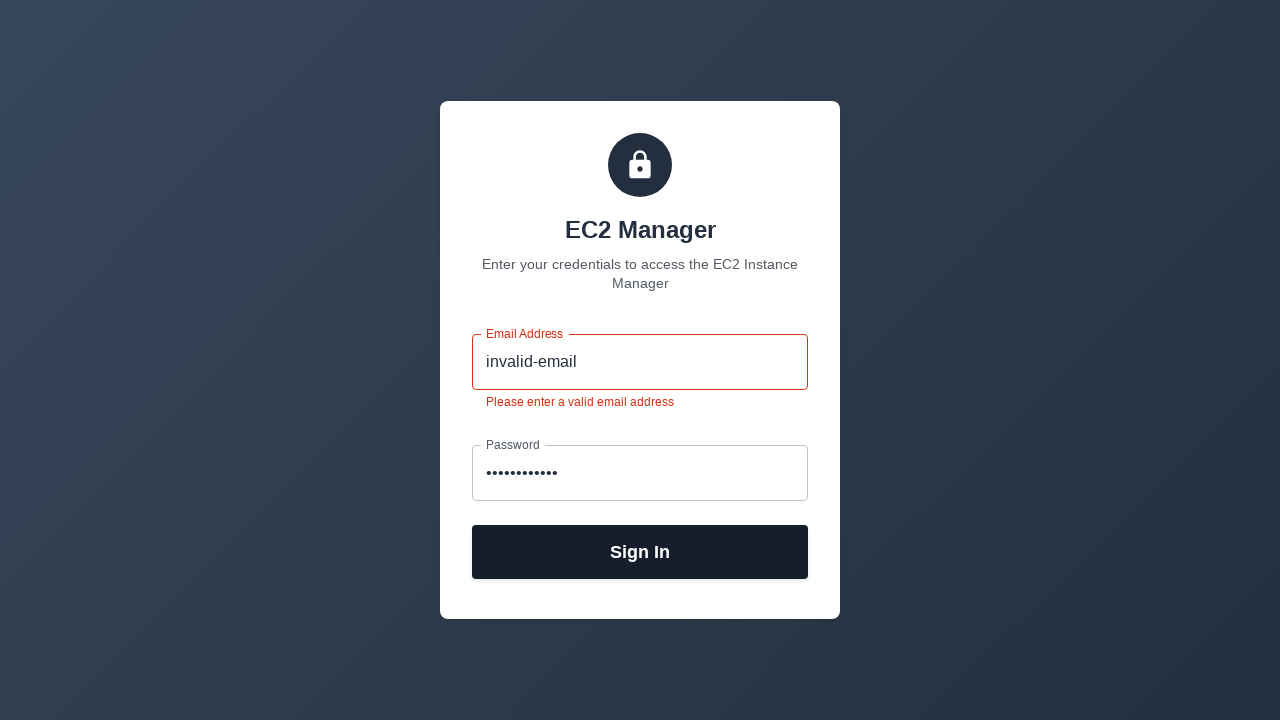